Tests e-commerce cart functionality by adding specific vegetable items (Cucumber and Carrot) to the cart, proceeding to checkout, and applying a promo code.

Starting URL: https://rahulshettyacademy.com/seleniumPractise/#/

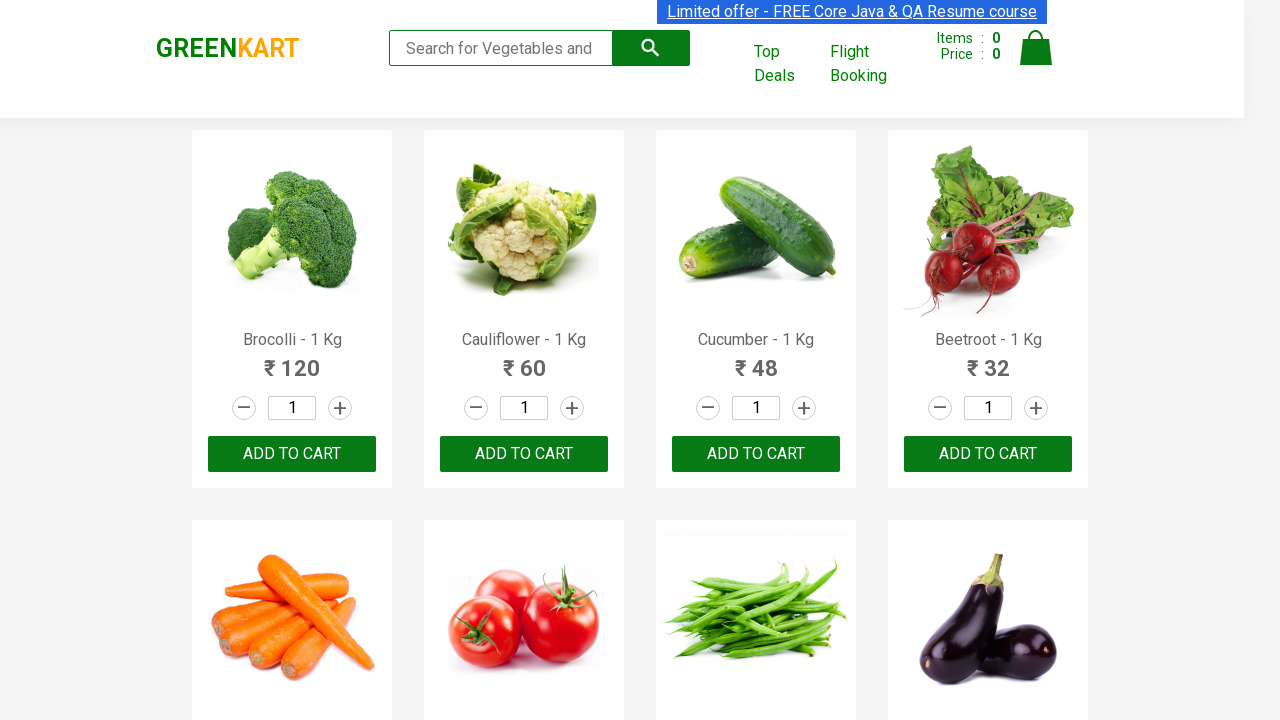

Waited for products to load on the page
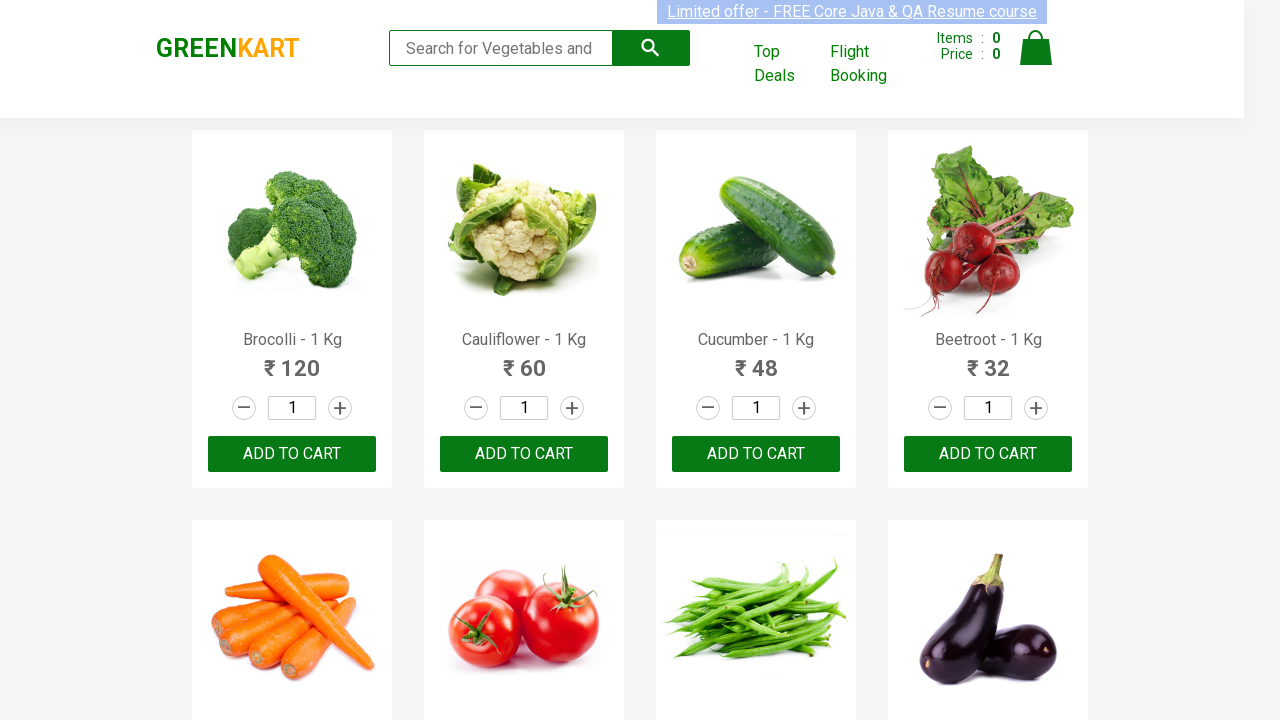

Retrieved all product elements from the page
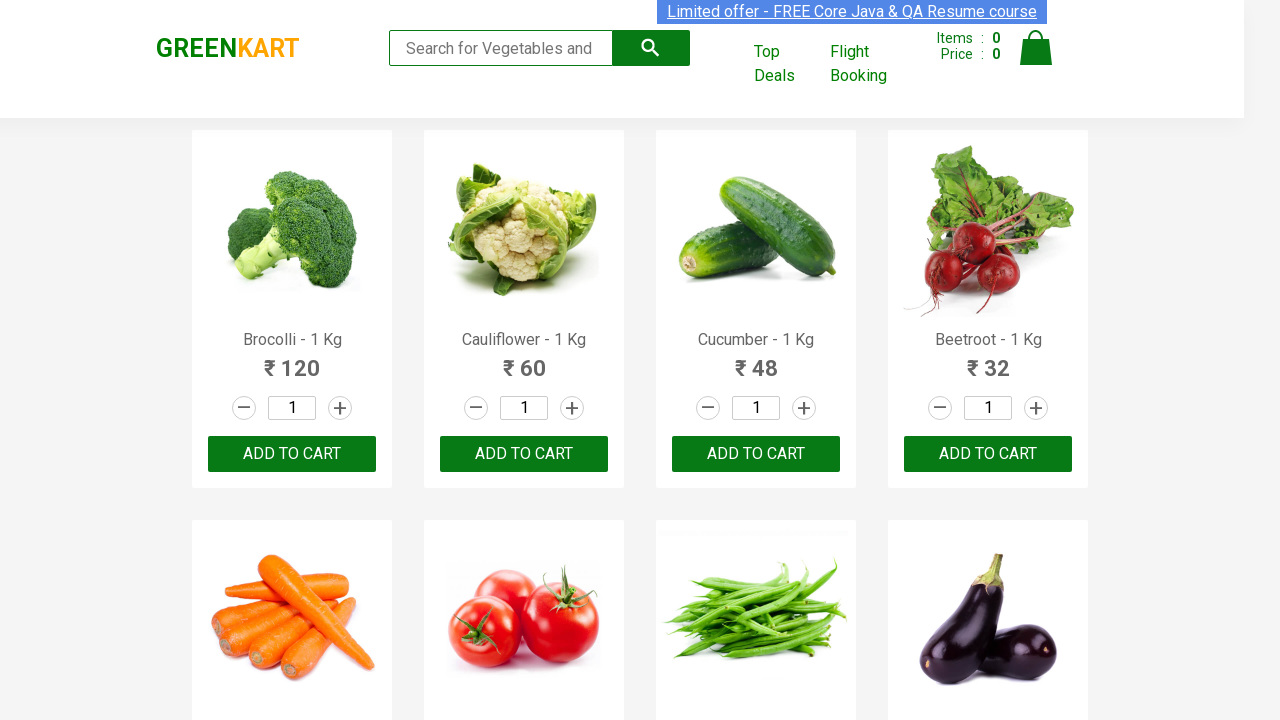

Added Cucumber to cart at (756, 454) on div.product-action button >> nth=2
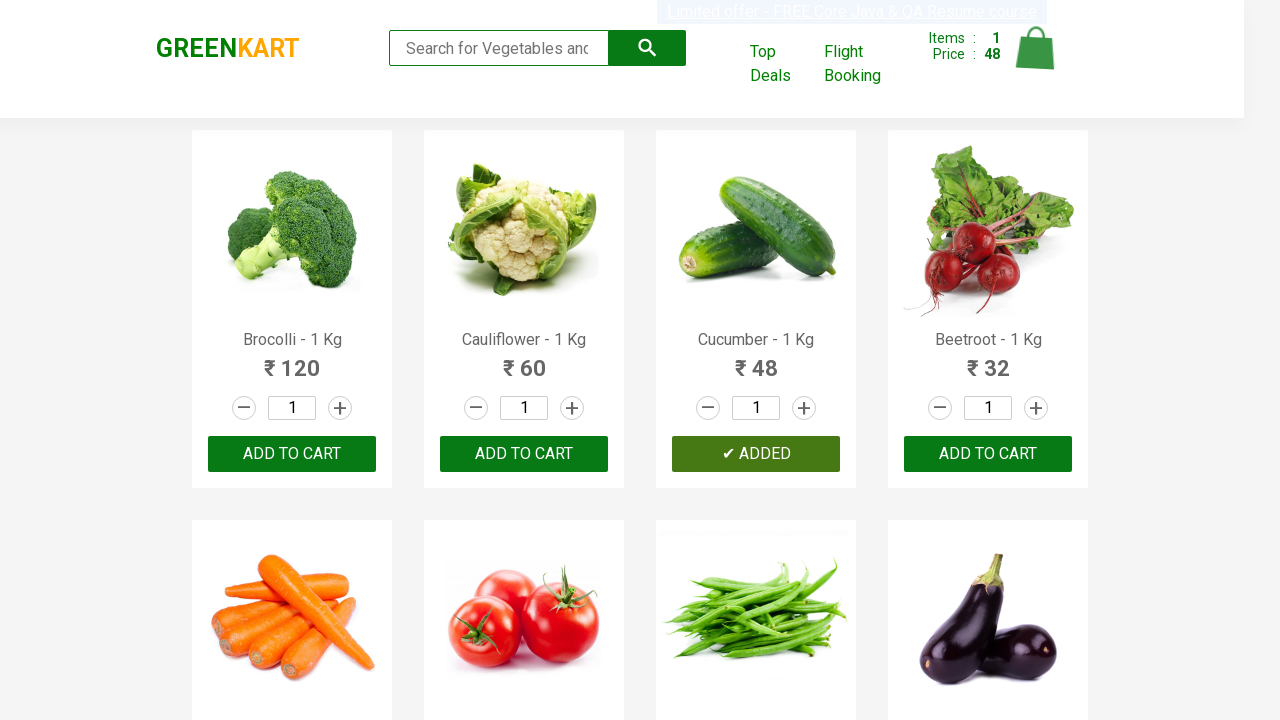

Added Carrot to cart at (292, 360) on div.product-action button >> nth=4
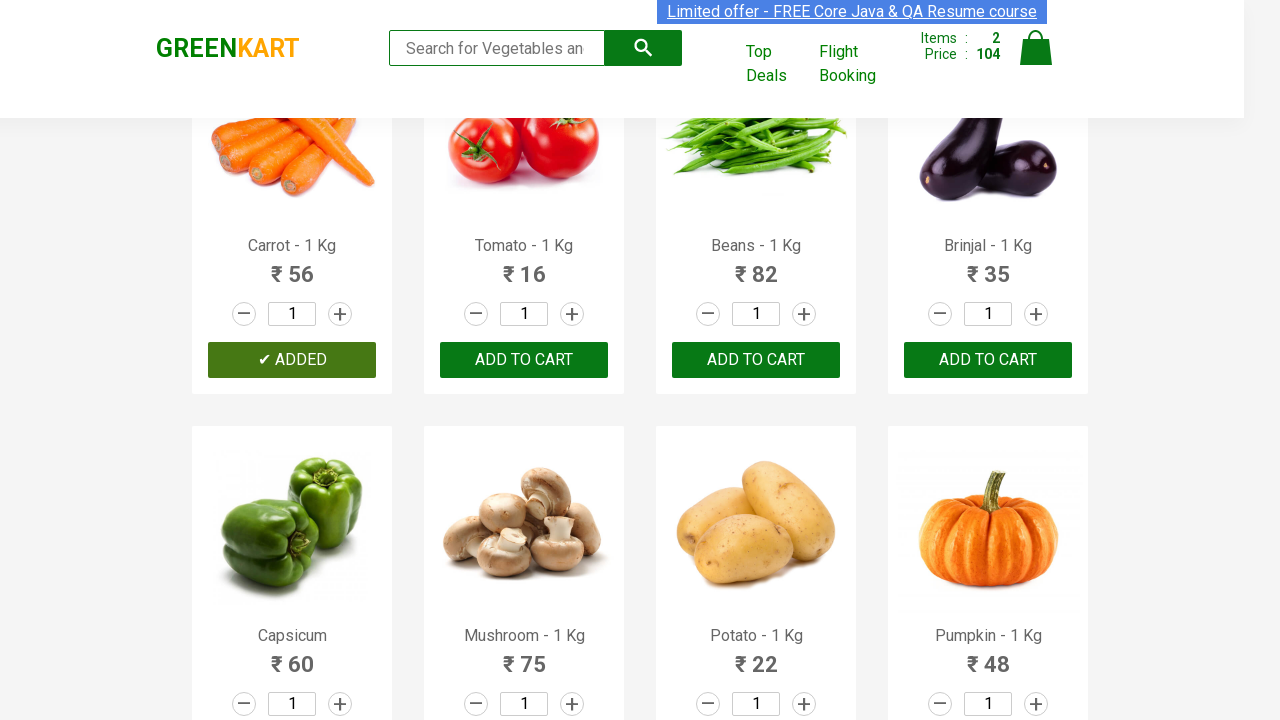

Clicked on cart icon at (1036, 48) on img[alt='Cart']
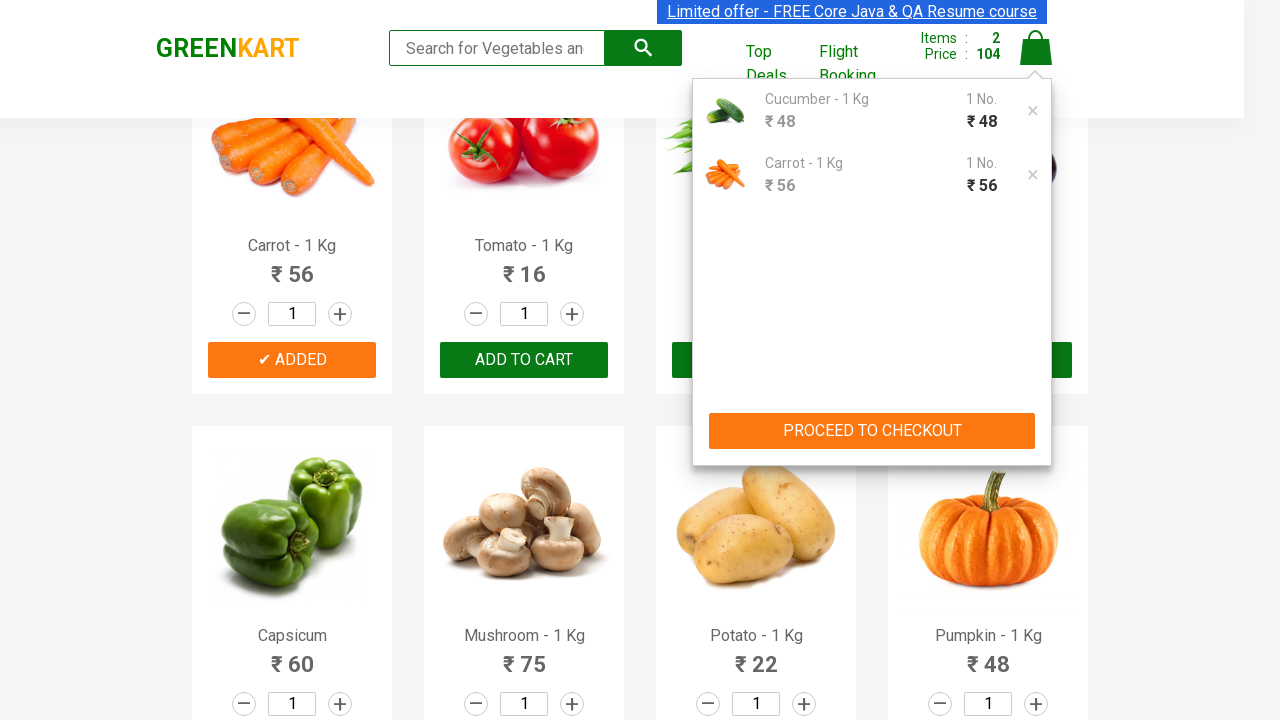

Clicked PROCEED TO CHECKOUT button at (872, 431) on xpath=//button[contains(text(),'PROCEED TO CHECKOUT')]
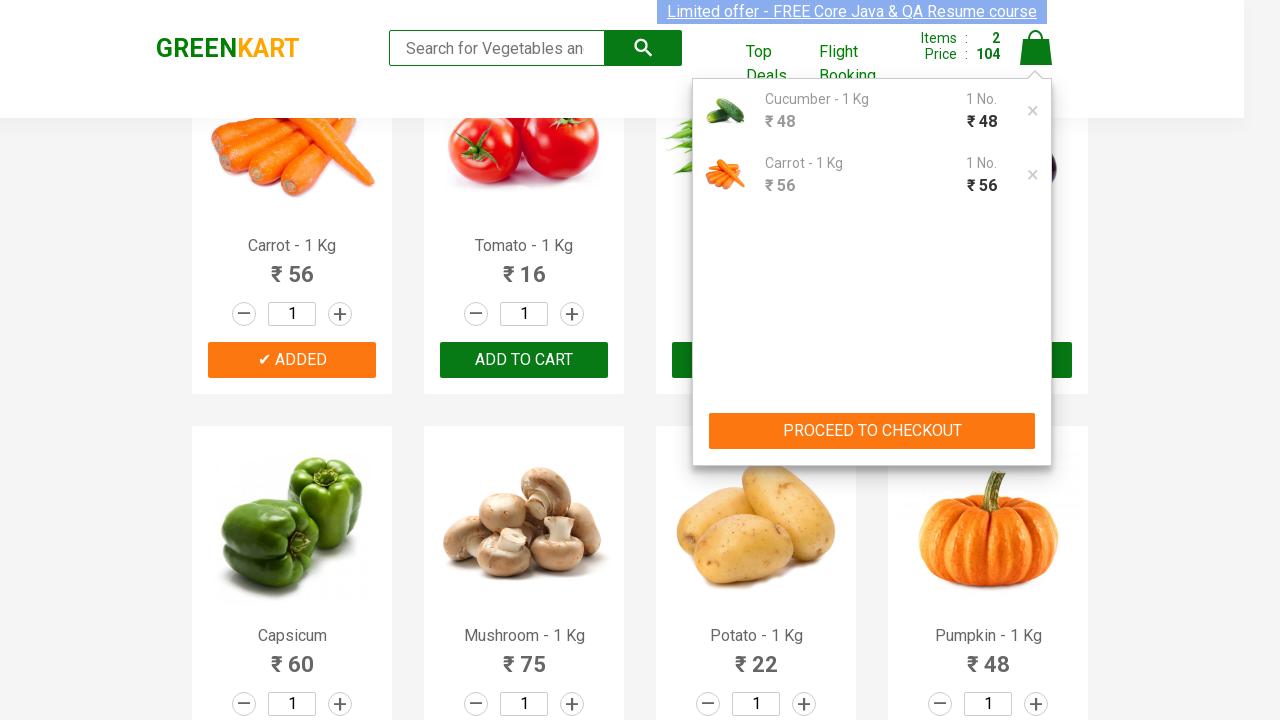

Entered promo code 'rahulshettyacademy' on input.promoCode
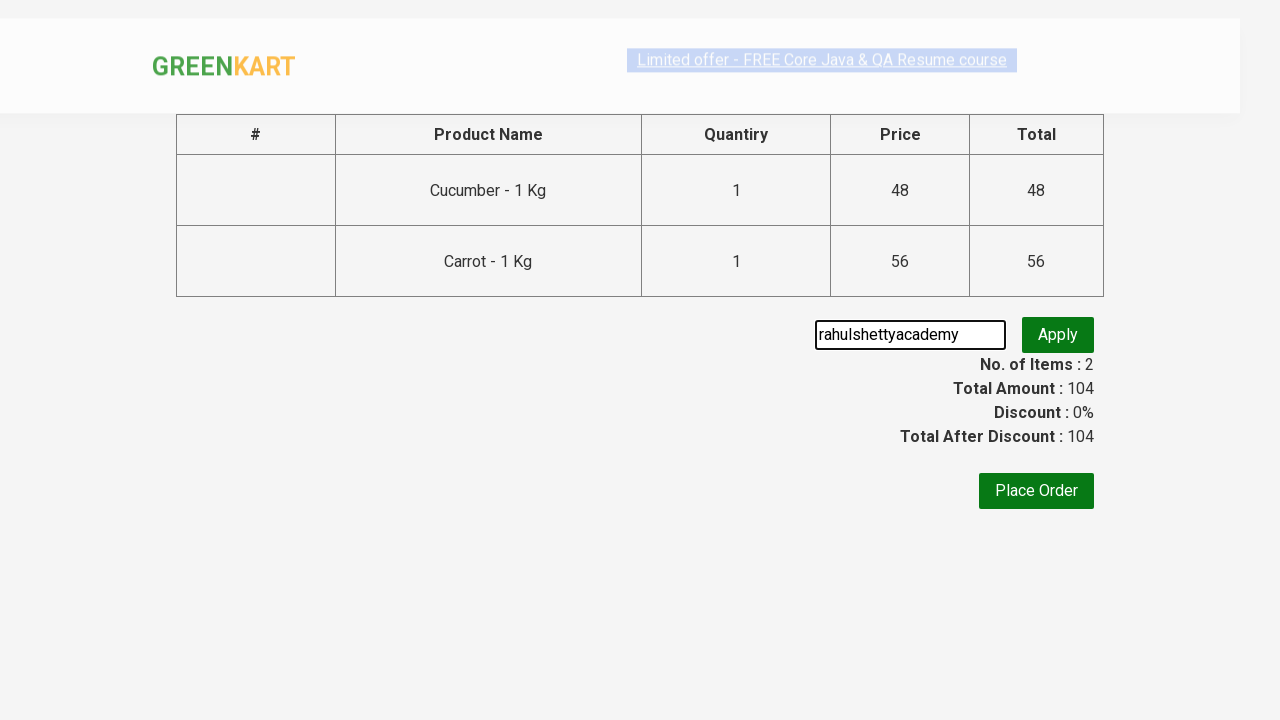

Clicked Apply button to apply promo code at (1058, 335) on button.promoBtn
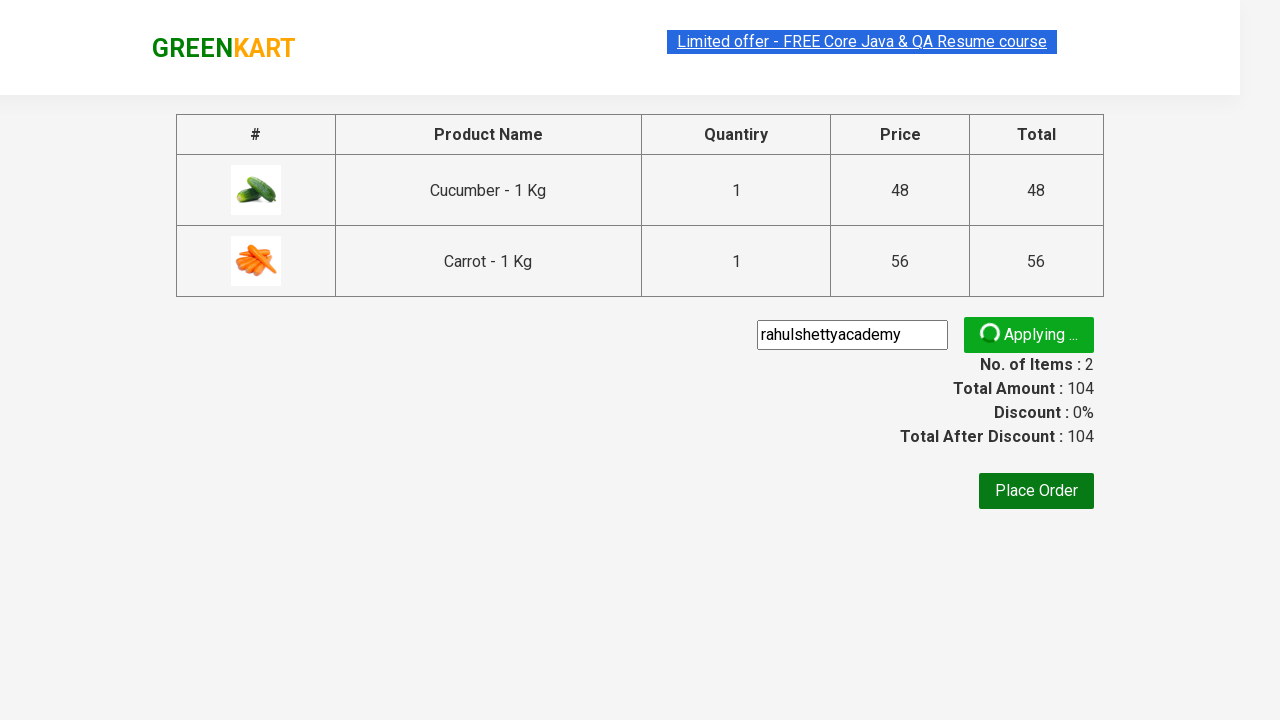

Promo code applied successfully and discount information displayed
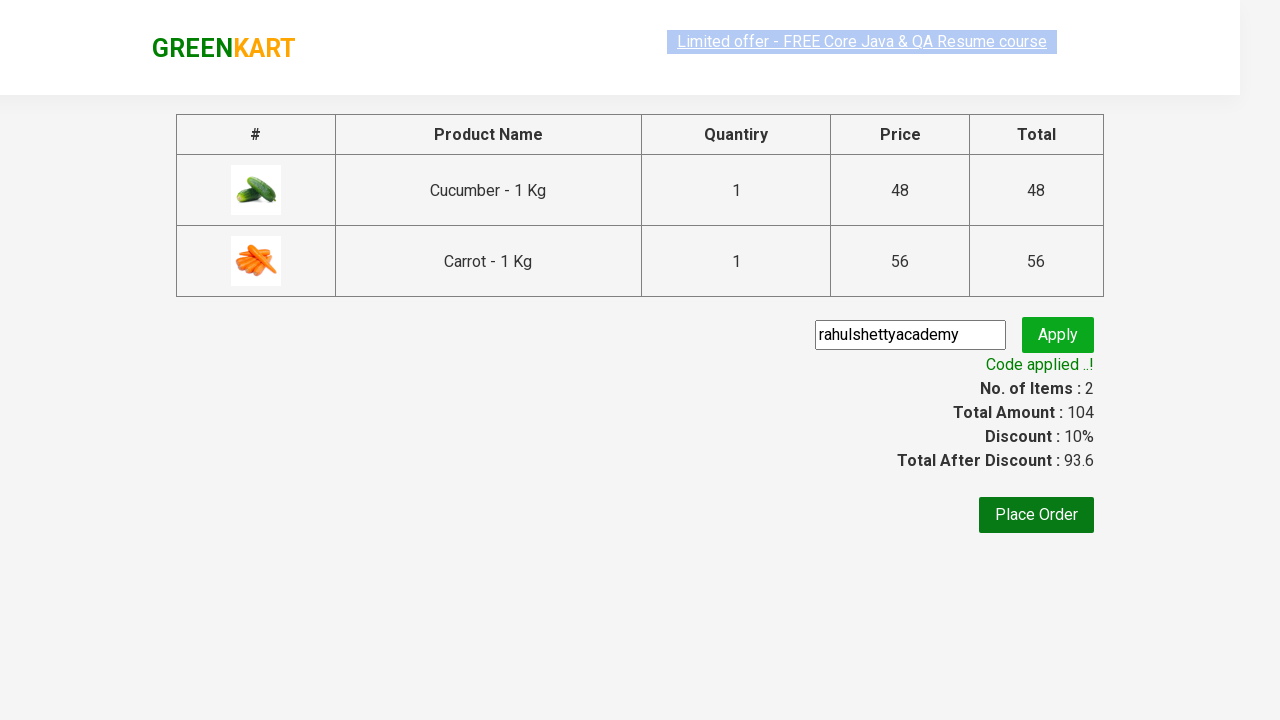

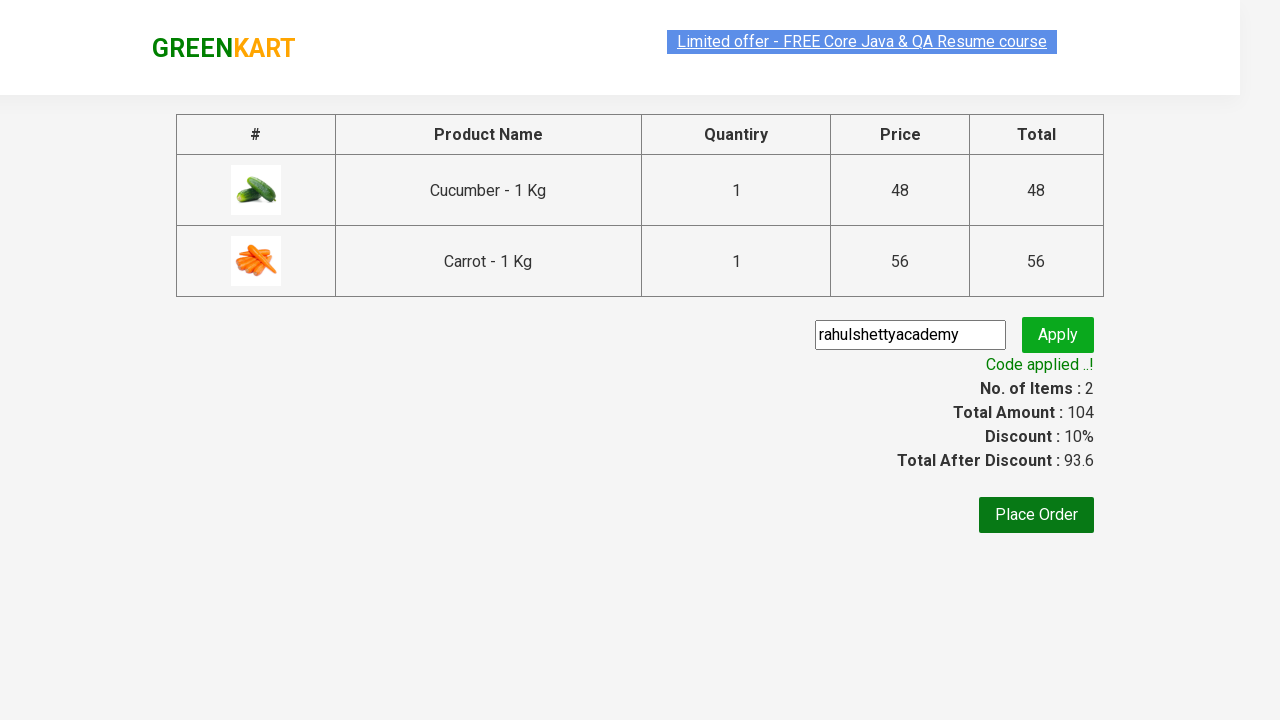